Verifies that the page title matches the expected US-Bangla Airlines title

Starting URL: https://usbair.com/

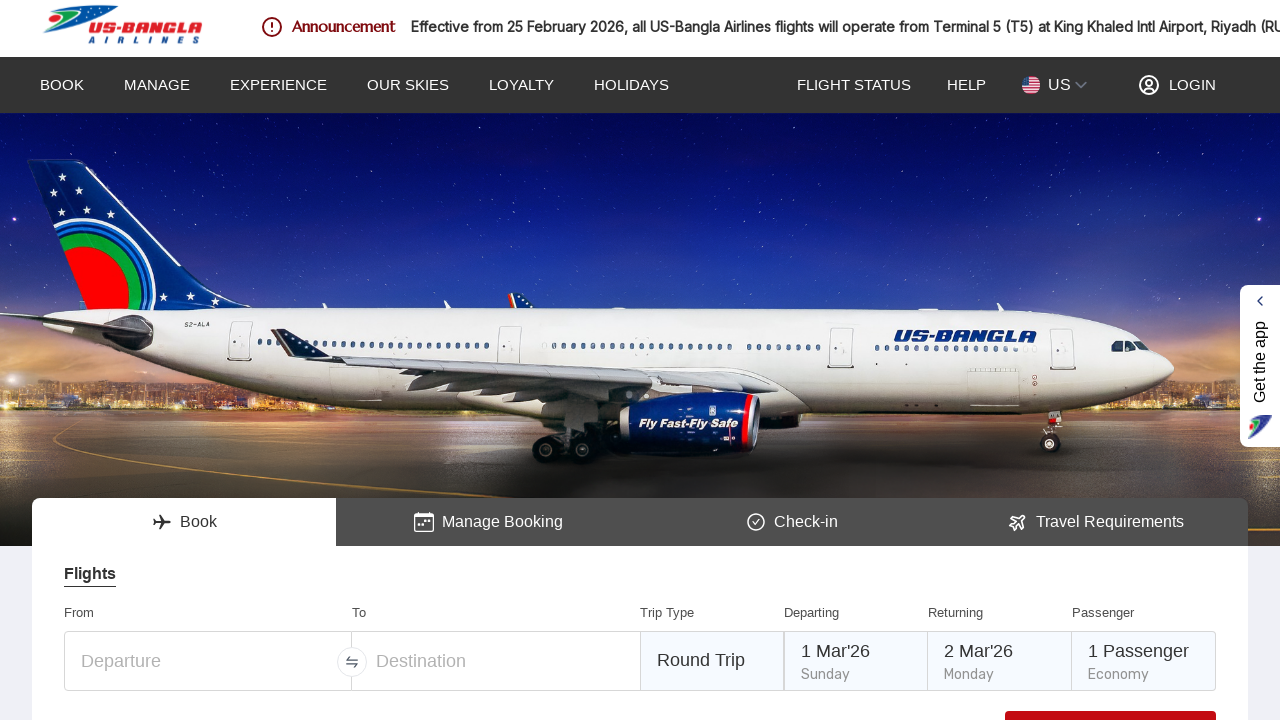

Navigated to US-Bangla Airlines homepage
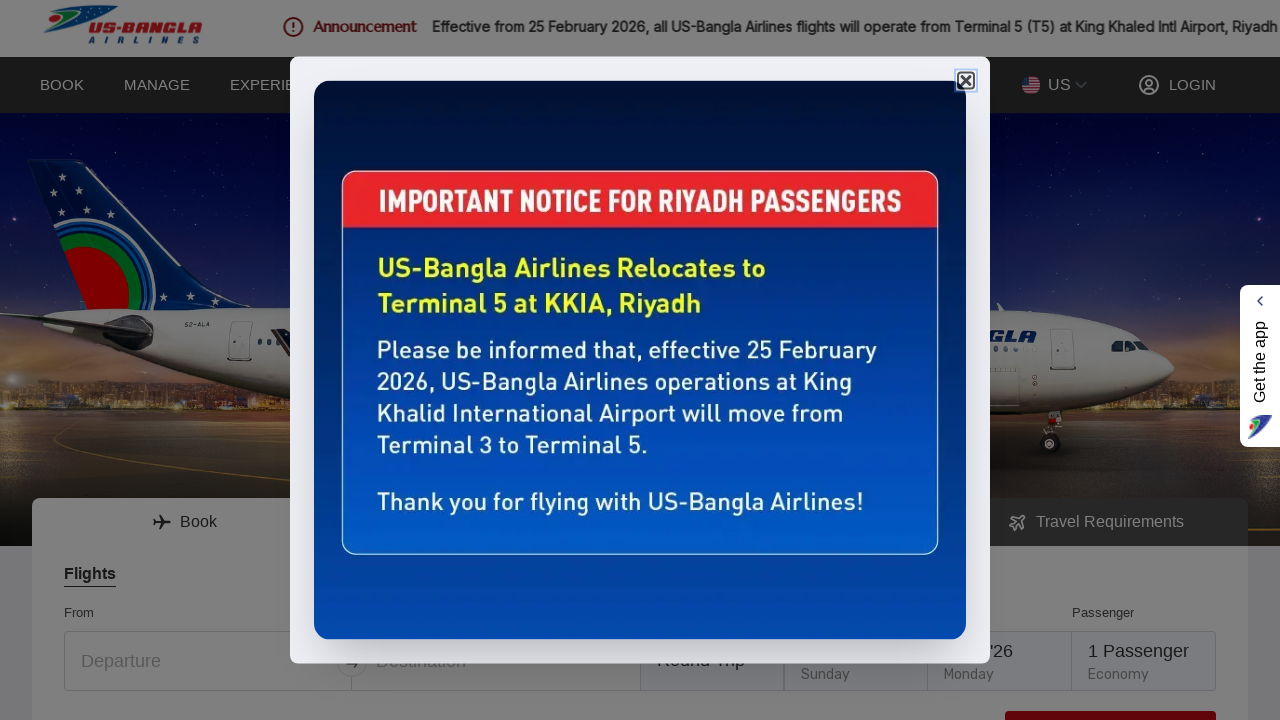

Set expected title to 'US-Bangla Airlines | US-Bangla Airlines'
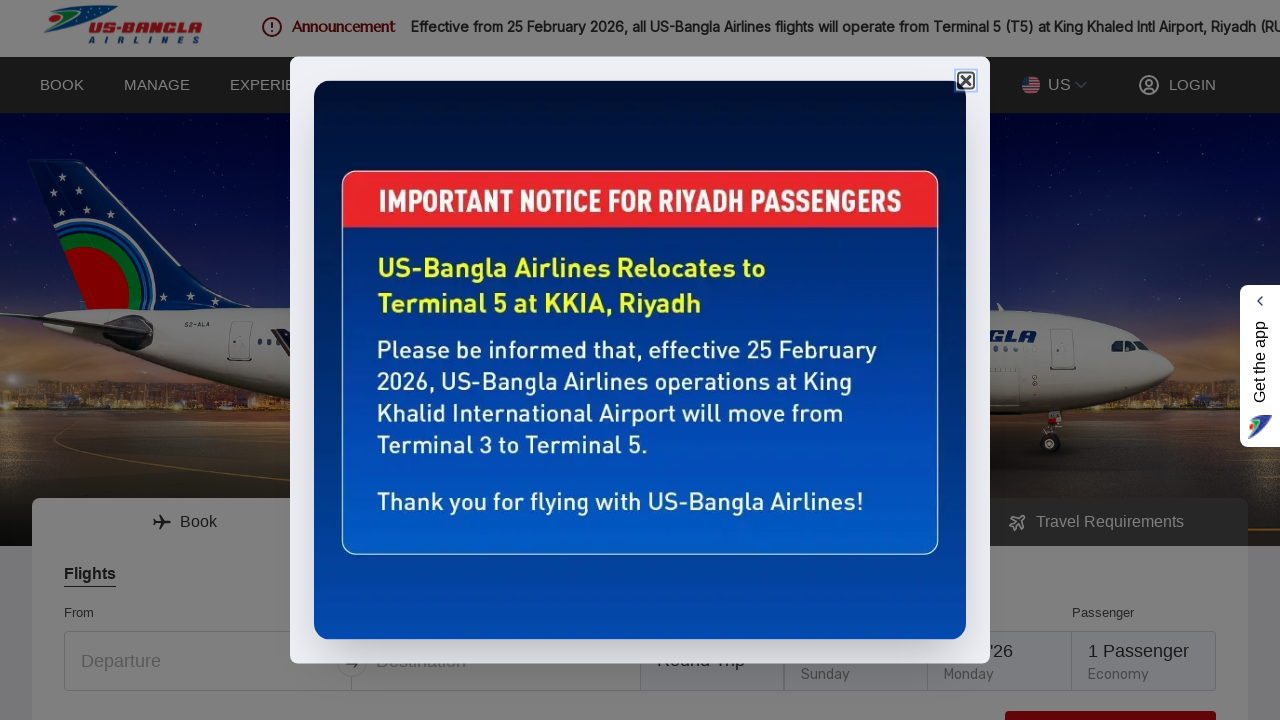

Retrieved actual page title: 'US-Bangla Airlines | US-Bangla Airlines'
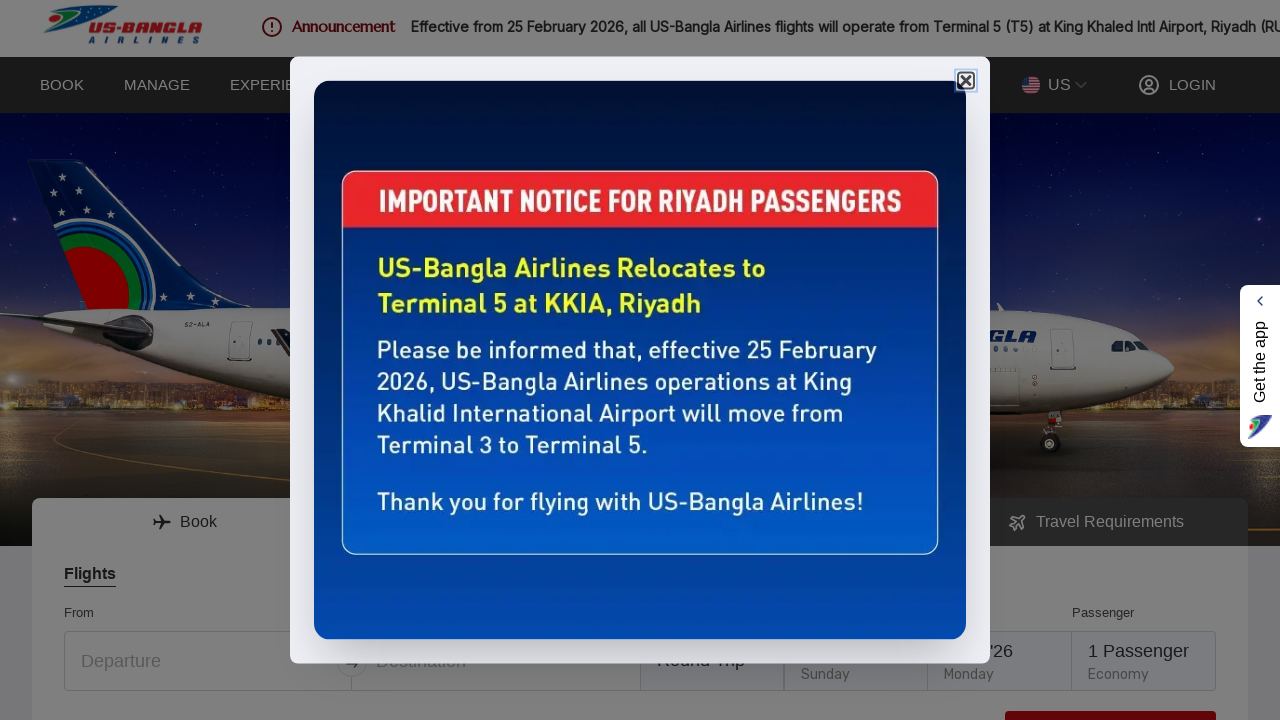

Verified page title matches expected US-Bangla Airlines title
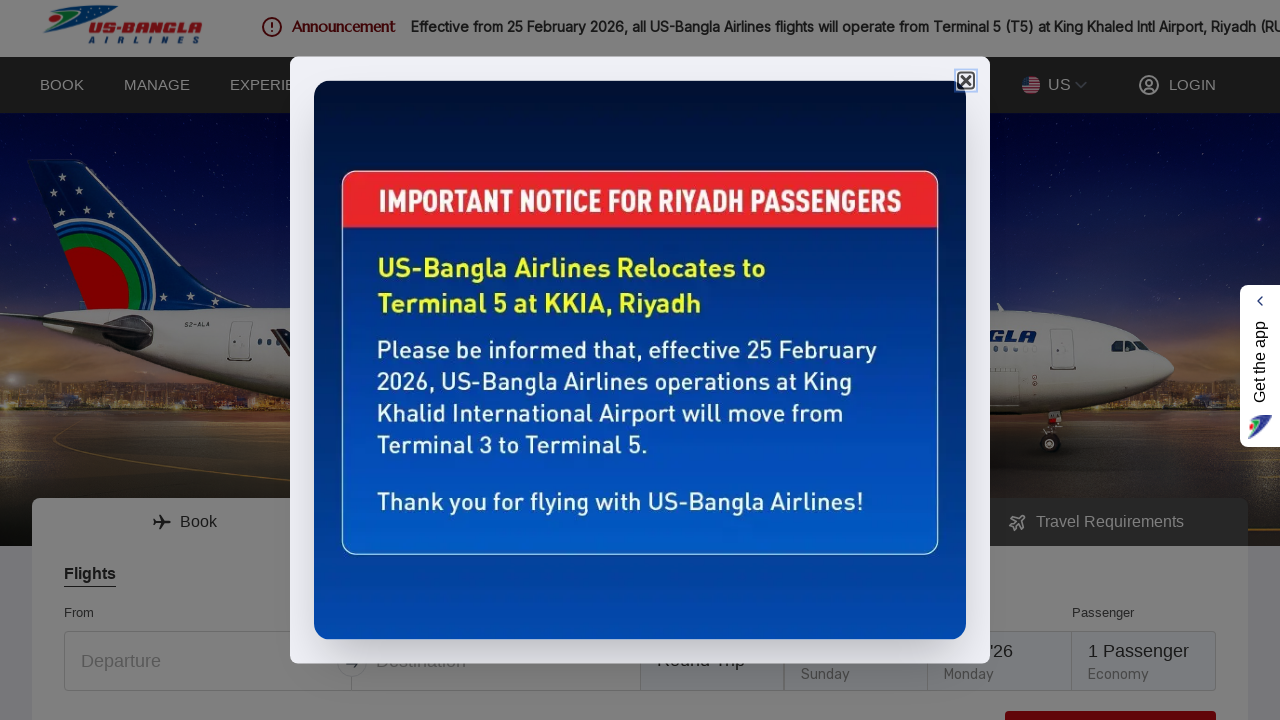

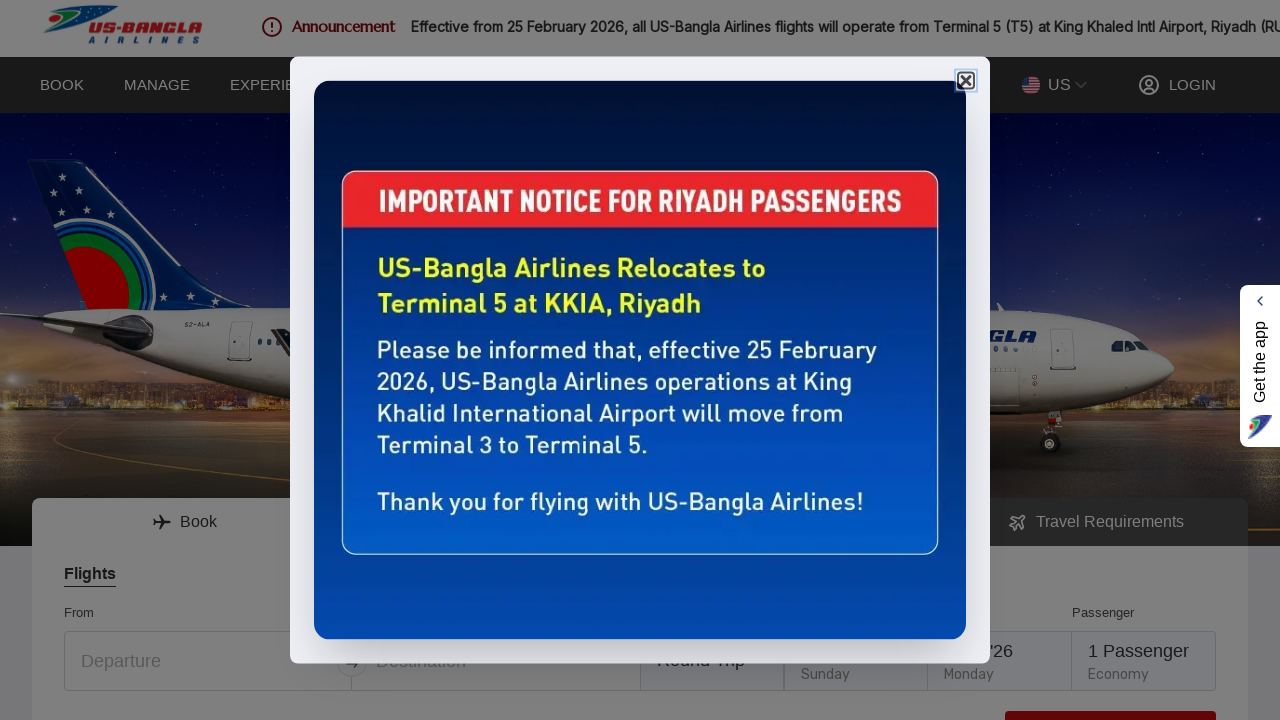